Tests that new items are appended to the bottom of the todo list

Starting URL: https://demo.playwright.dev/todomvc

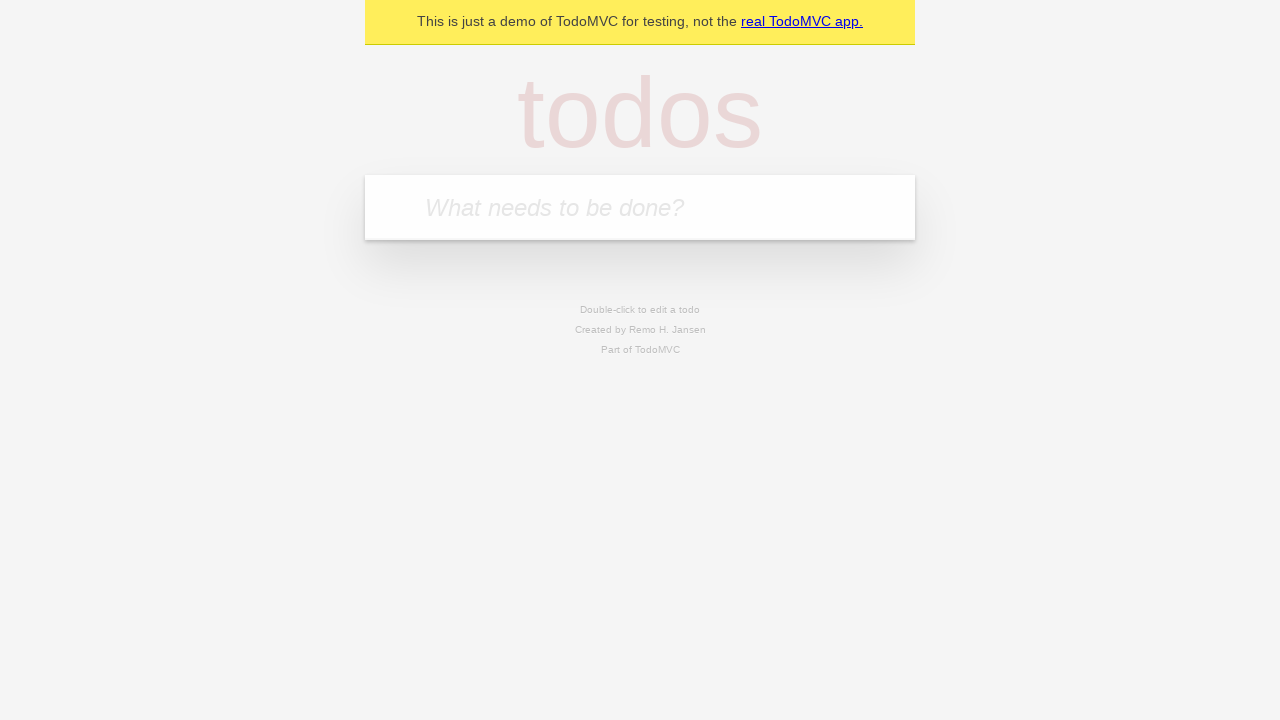

Filled new todo input with 'buy some cheese' on .new-todo
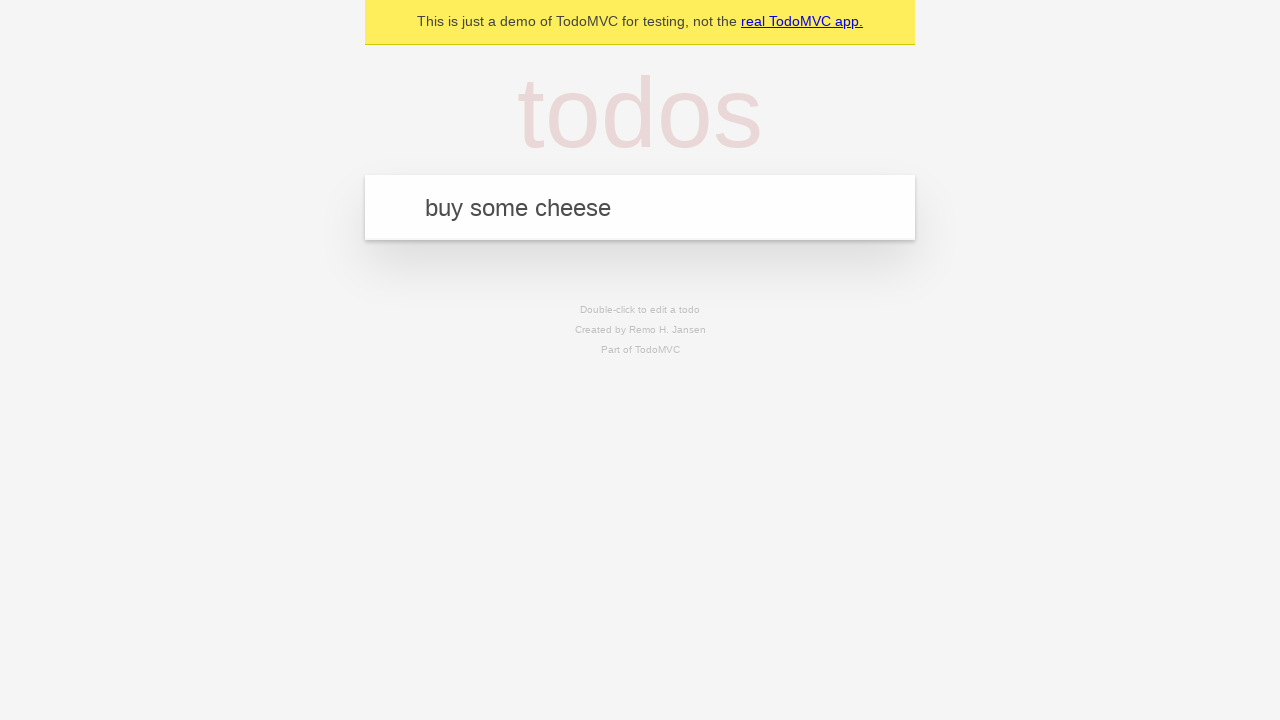

Pressed Enter to add first todo item on .new-todo
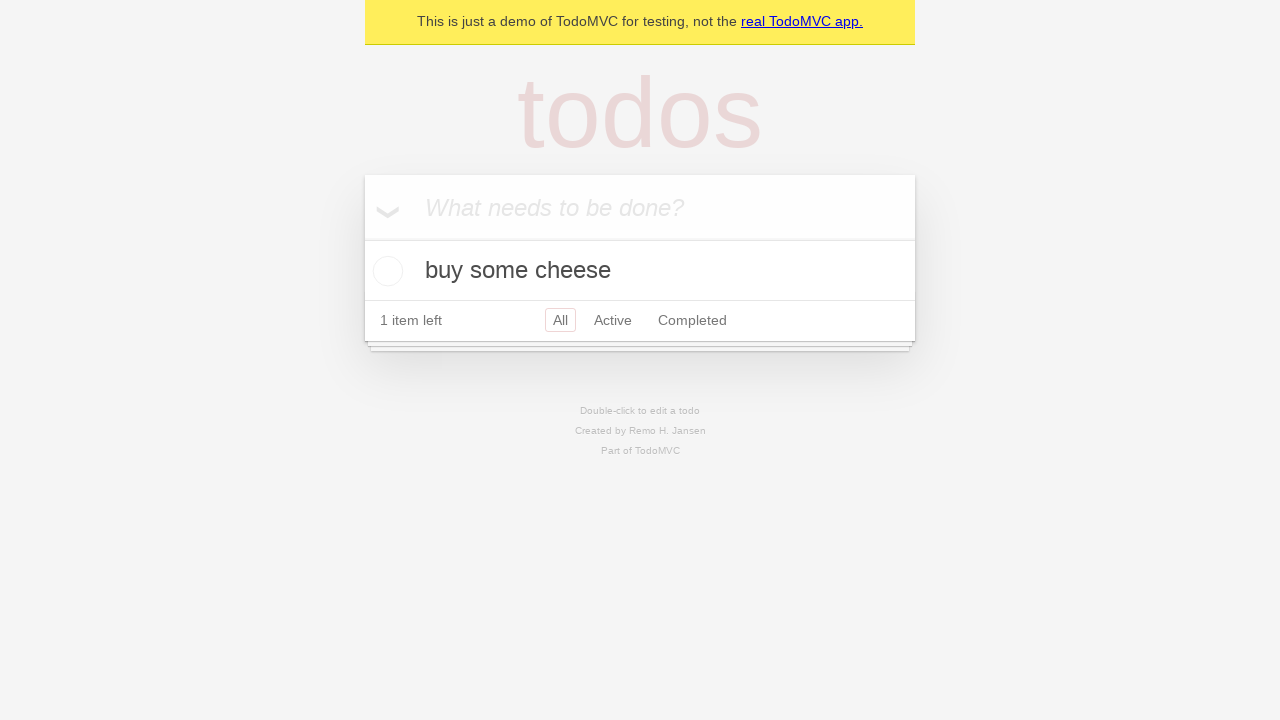

Filled new todo input with 'feed the cat' on .new-todo
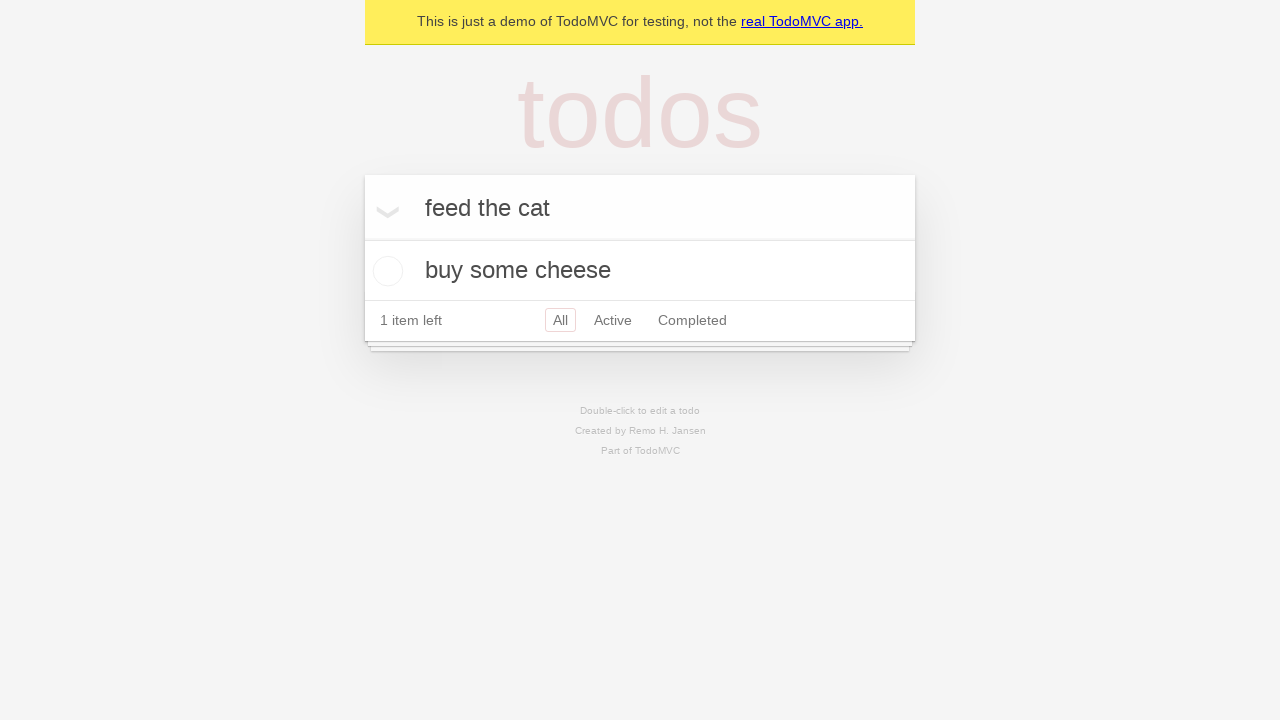

Pressed Enter to add second todo item on .new-todo
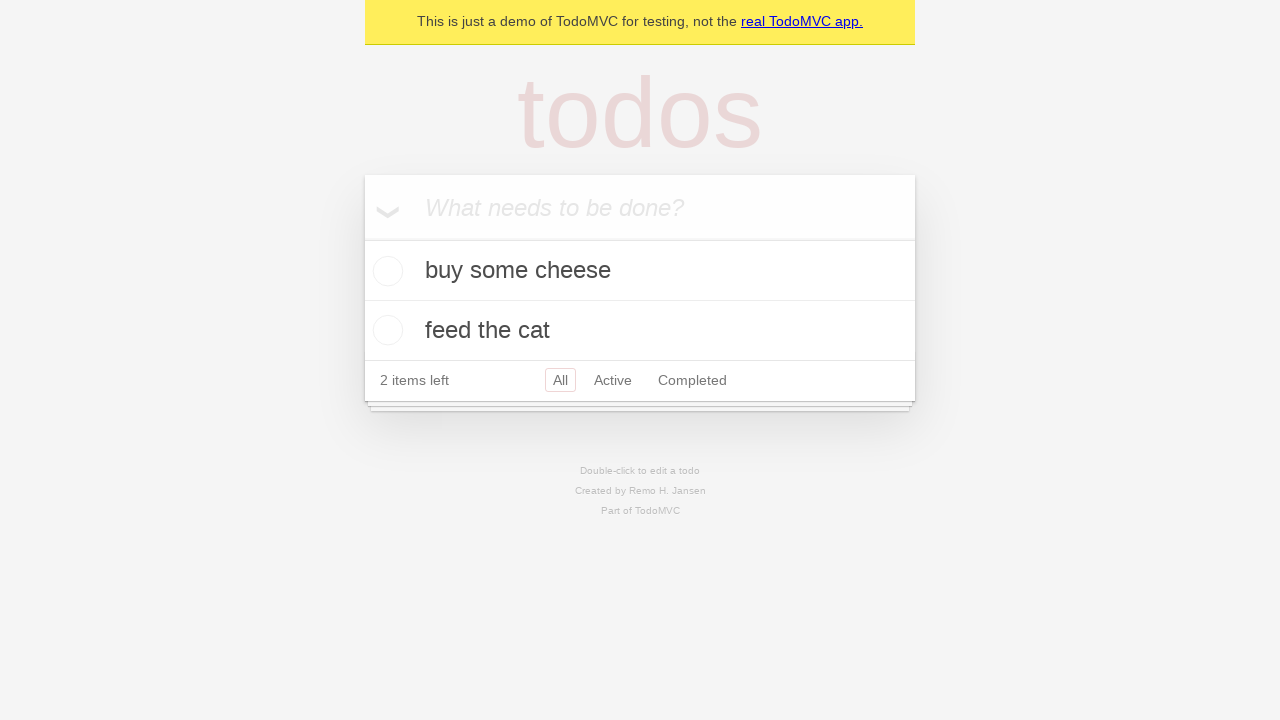

Filled new todo input with 'book a doctors appointment' on .new-todo
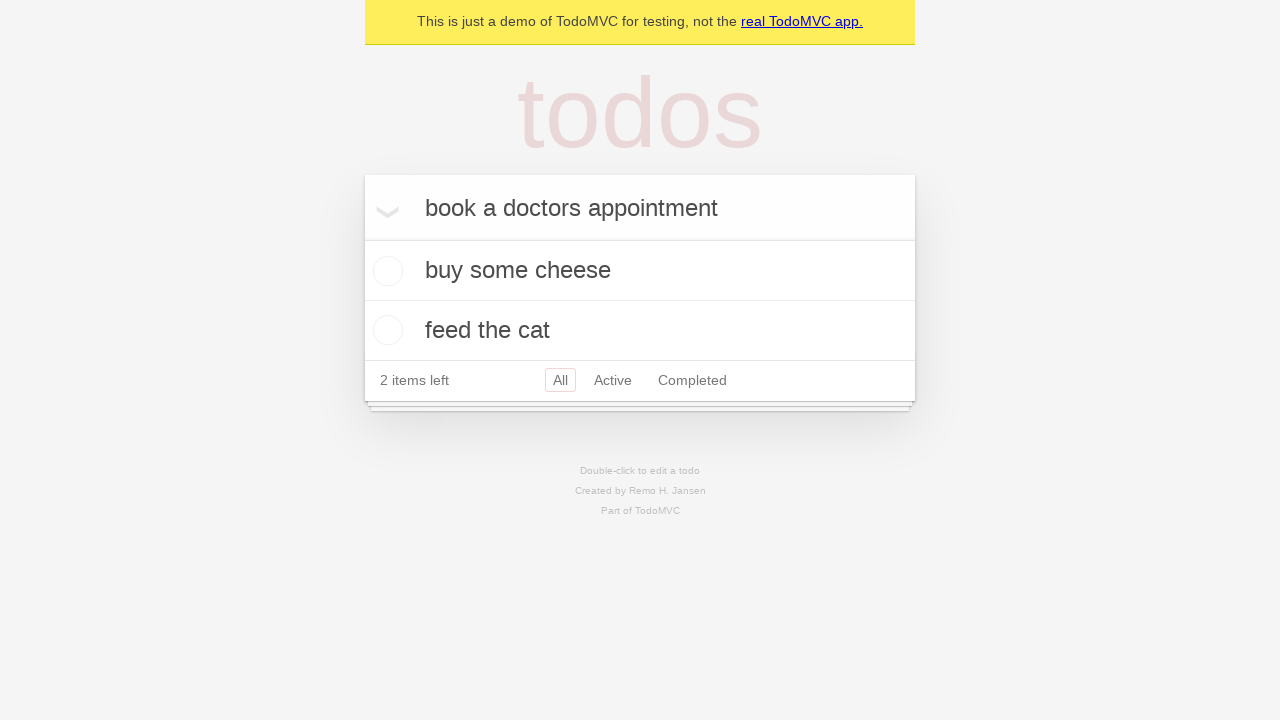

Pressed Enter to add third todo item on .new-todo
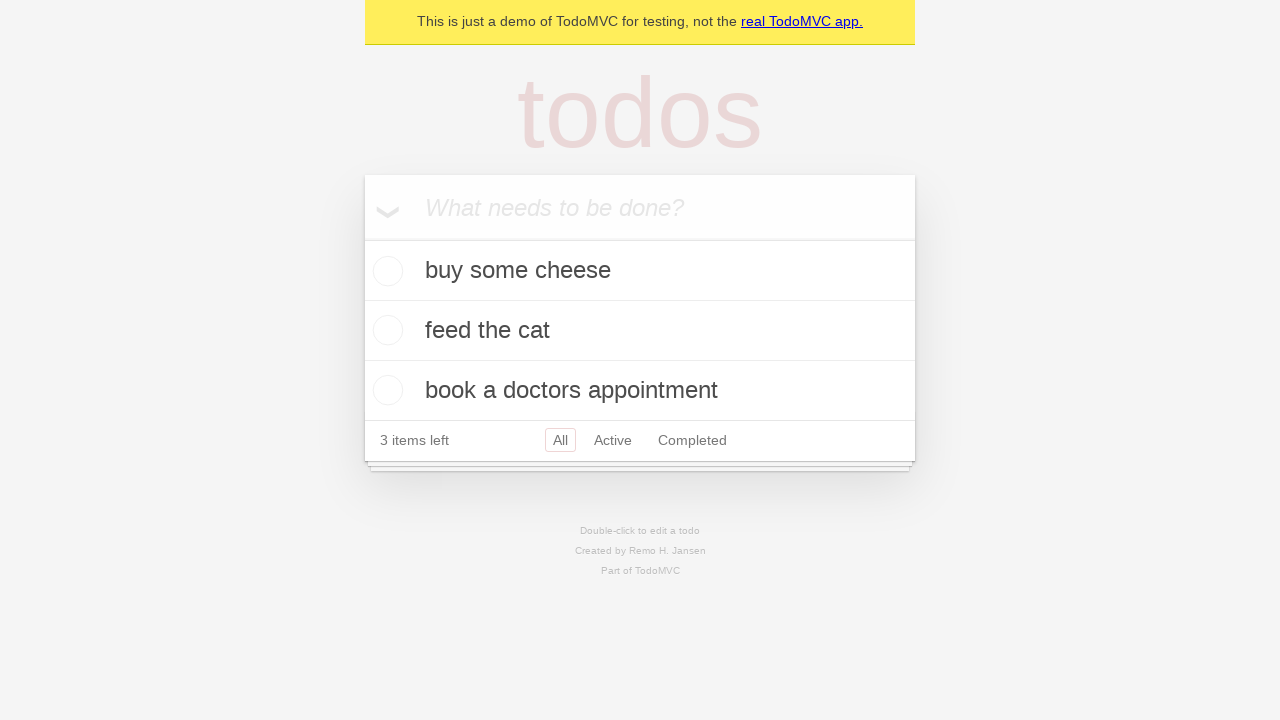

Verified all three todo items have been appended to the list
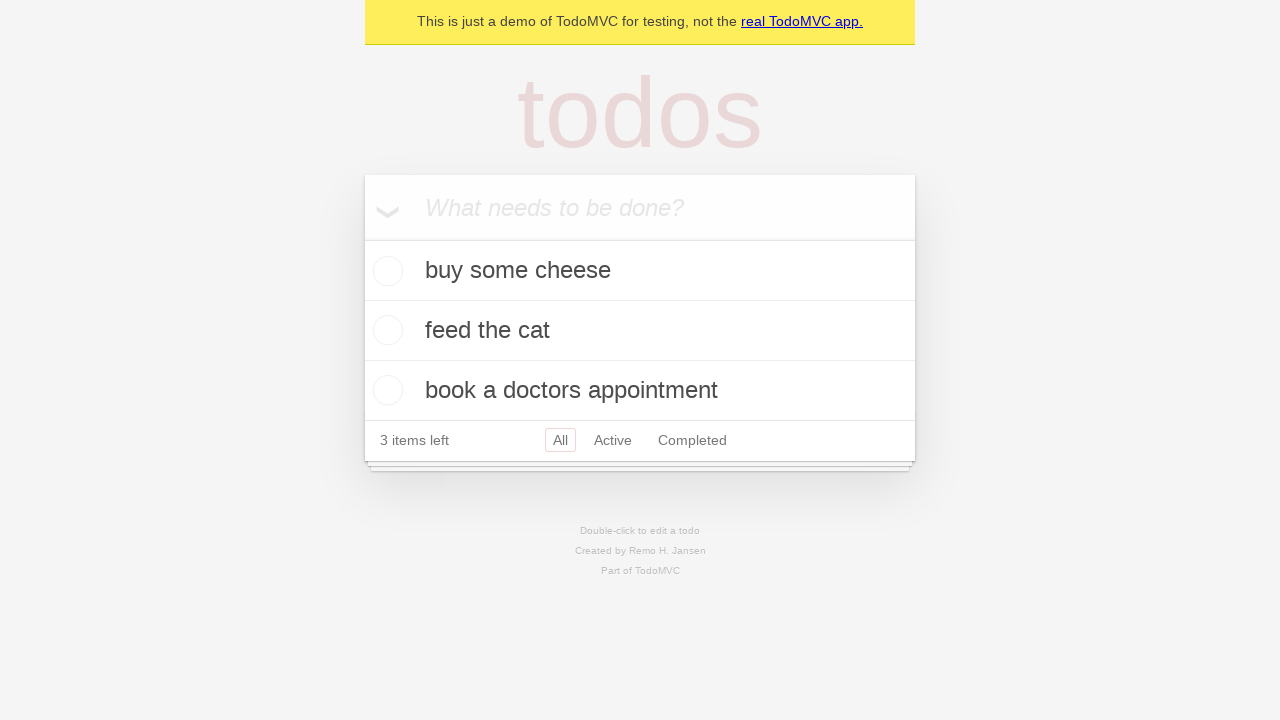

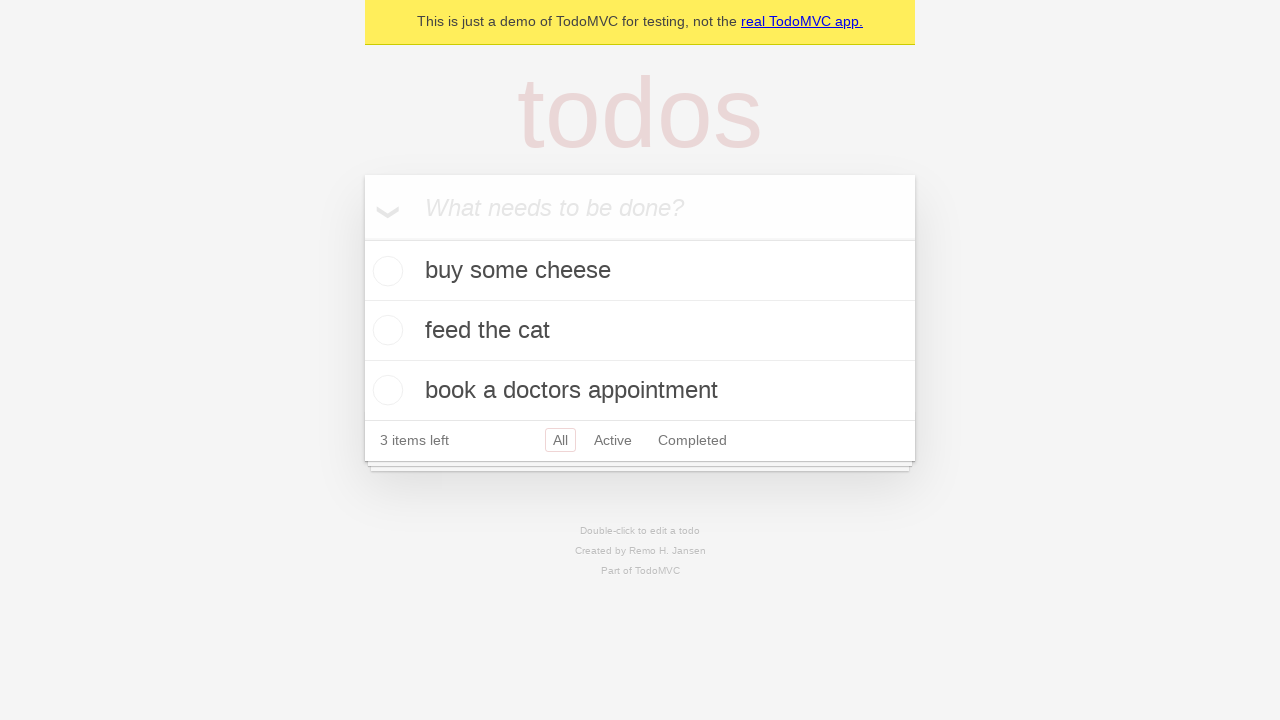